Tests the multi-select language dropdown on a registration form by clicking on the dropdown and interacting with multiple language options

Starting URL: https://demo.automationtesting.in/Register.html

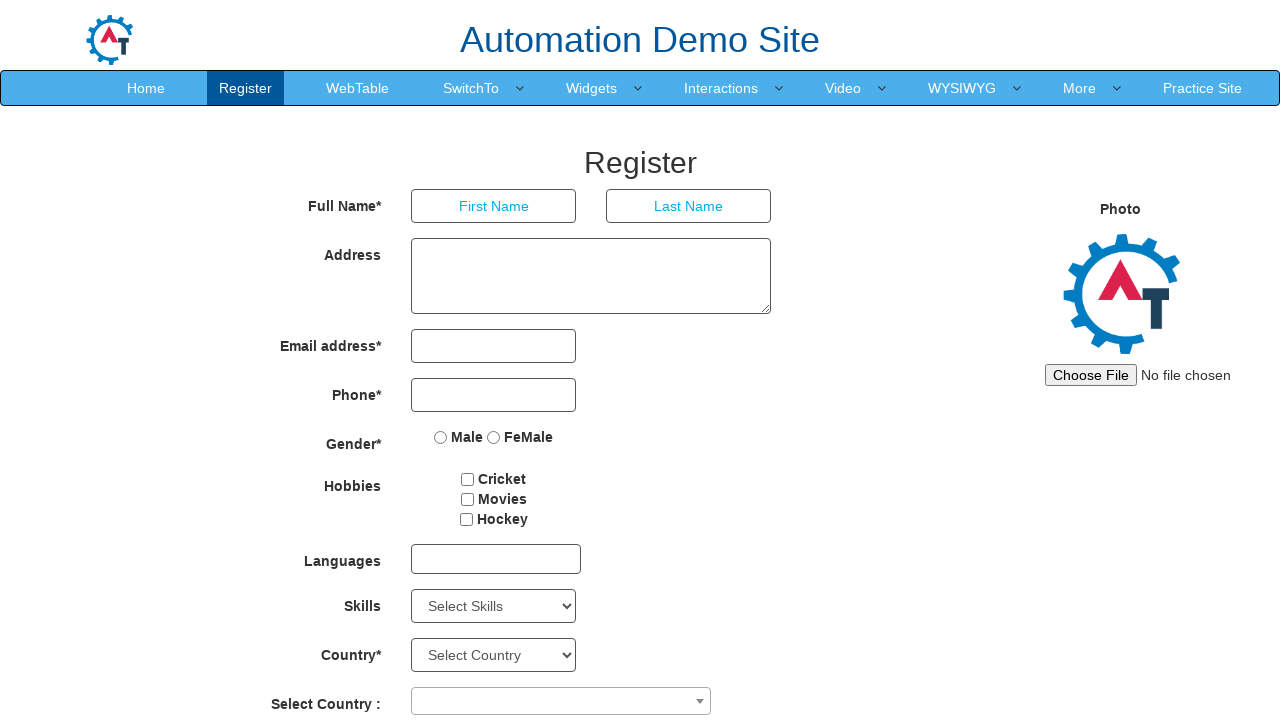

Clicked on the multi-select language dropdown at (496, 559) on #msdd
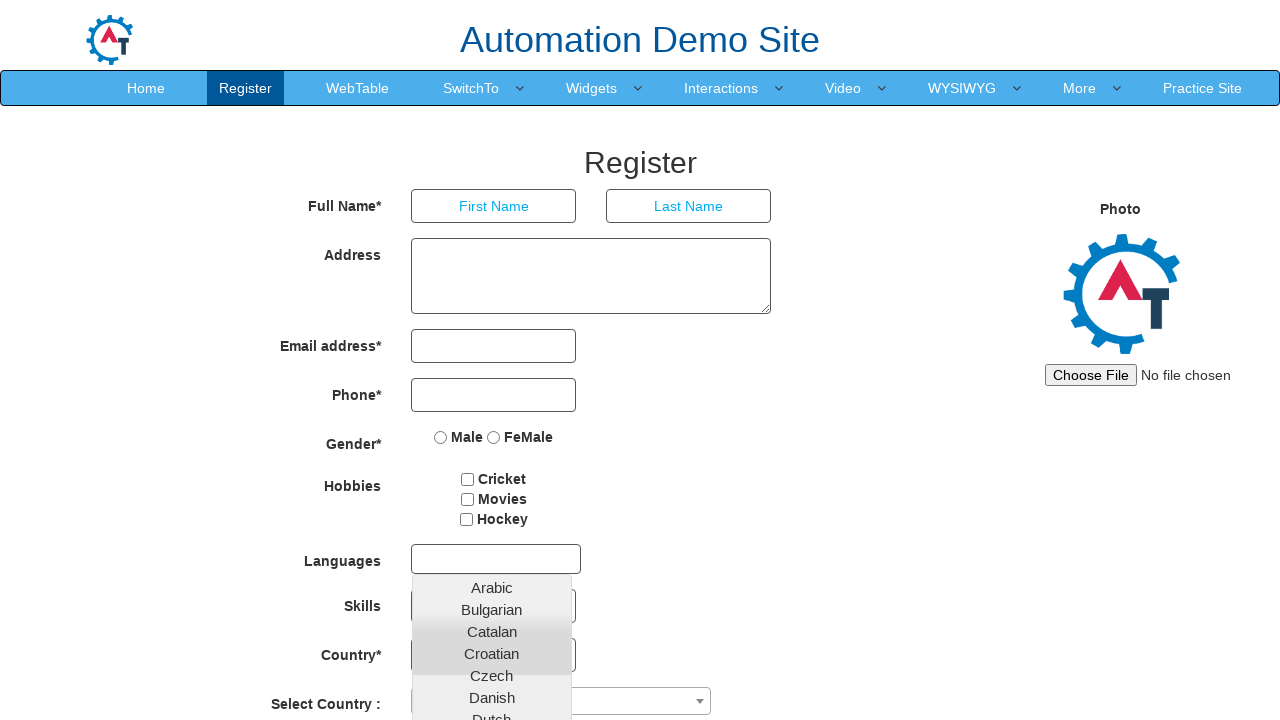

Waited for dropdown options to become visible
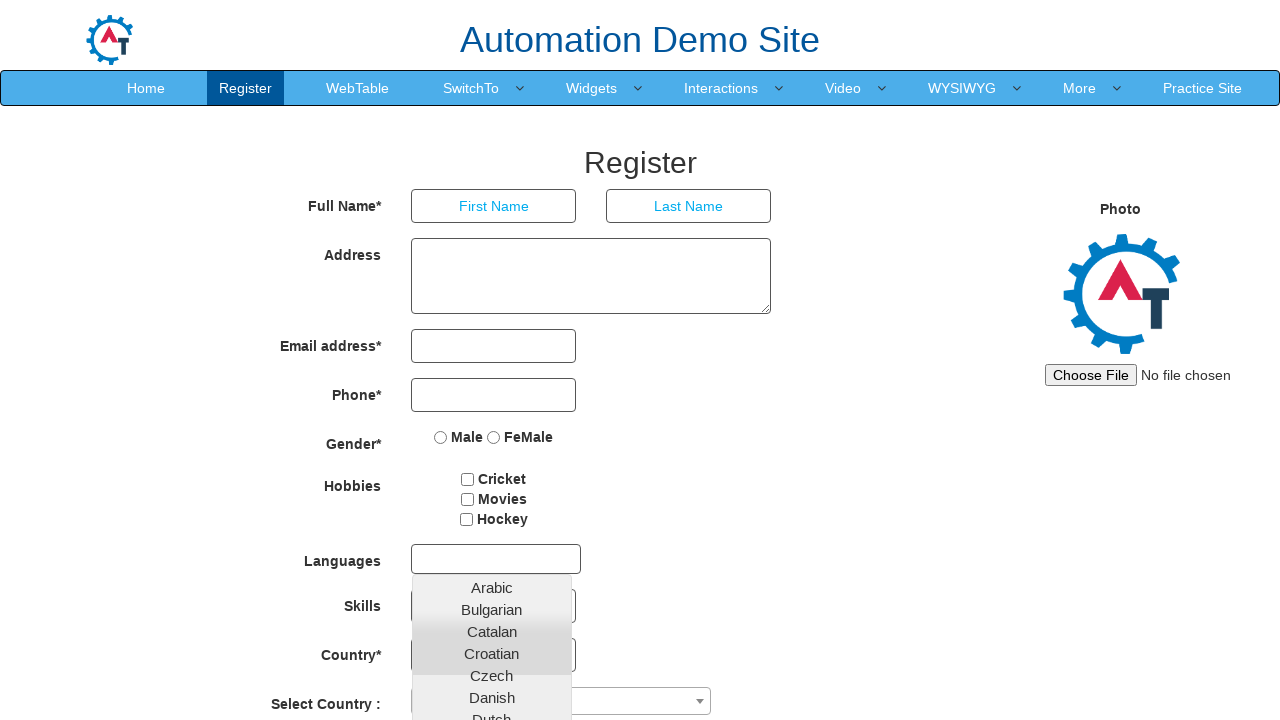

Selected Italian language option from dropdown at (492, 688) on a:text('Italian')
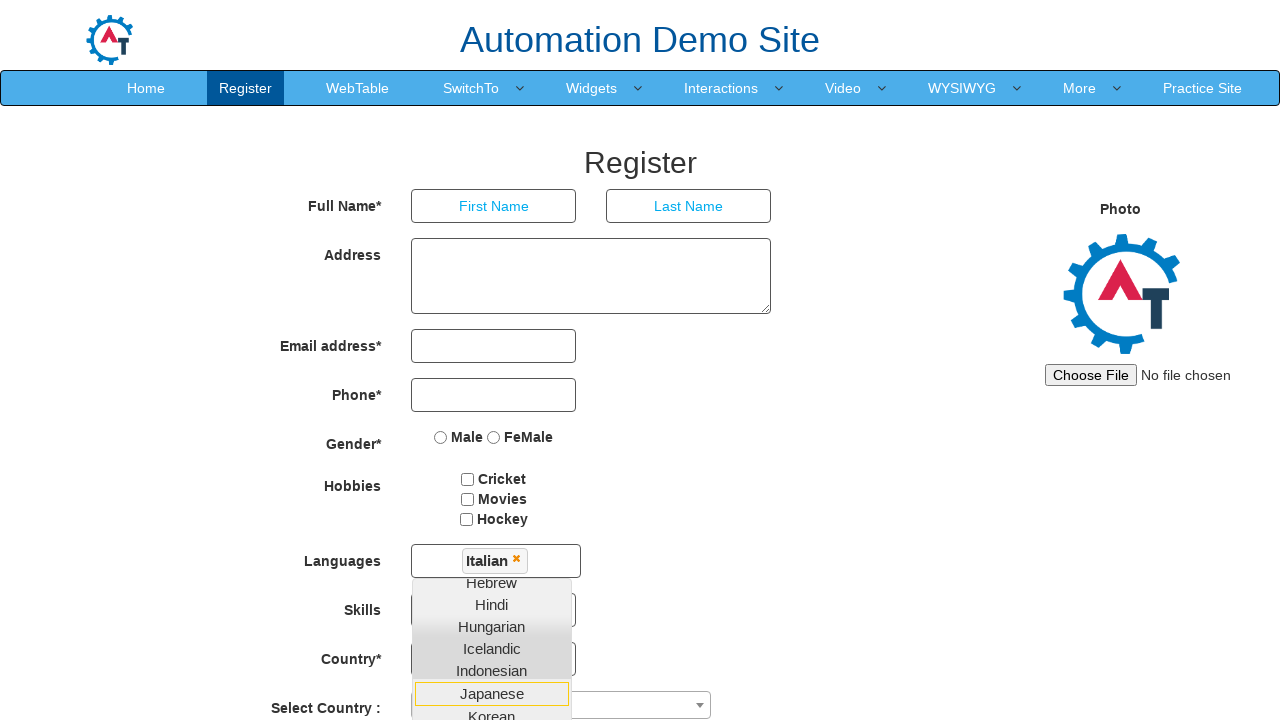

Selected Danish language option from dropdown at (492, 692) on a:text('Danish')
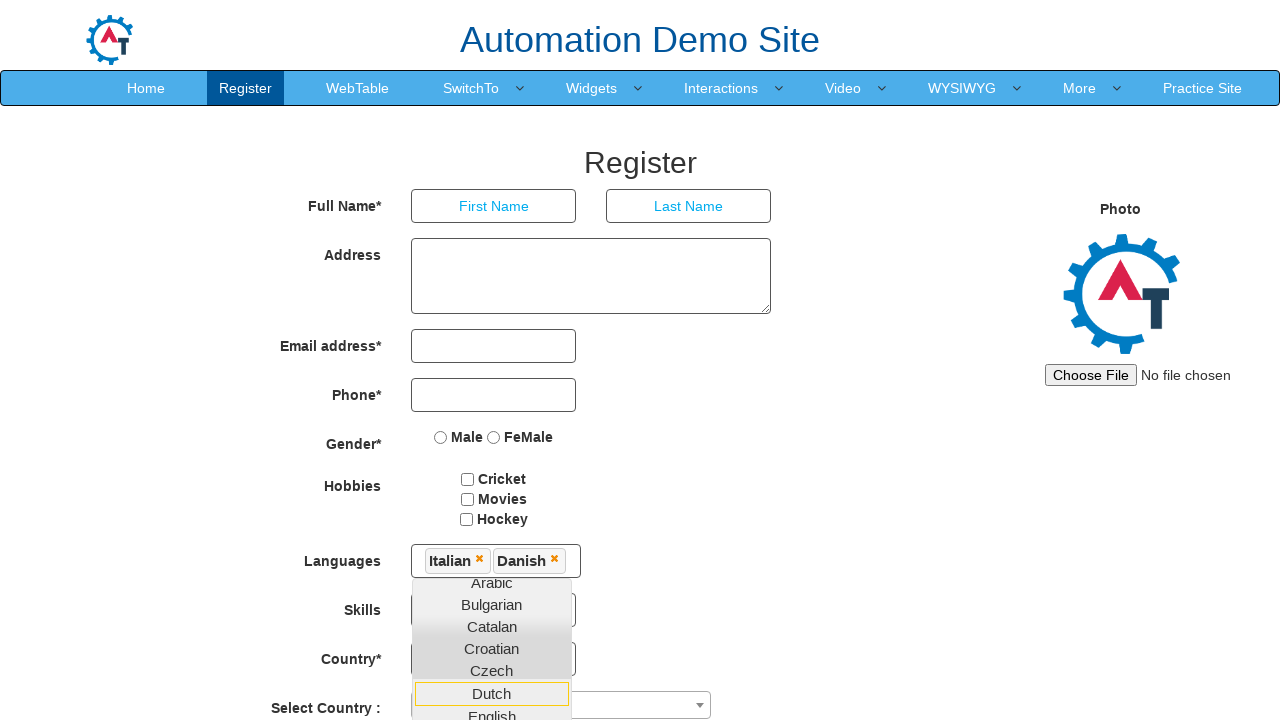

Selected Dutch language option from dropdown at (492, 693) on a:text('Dutch')
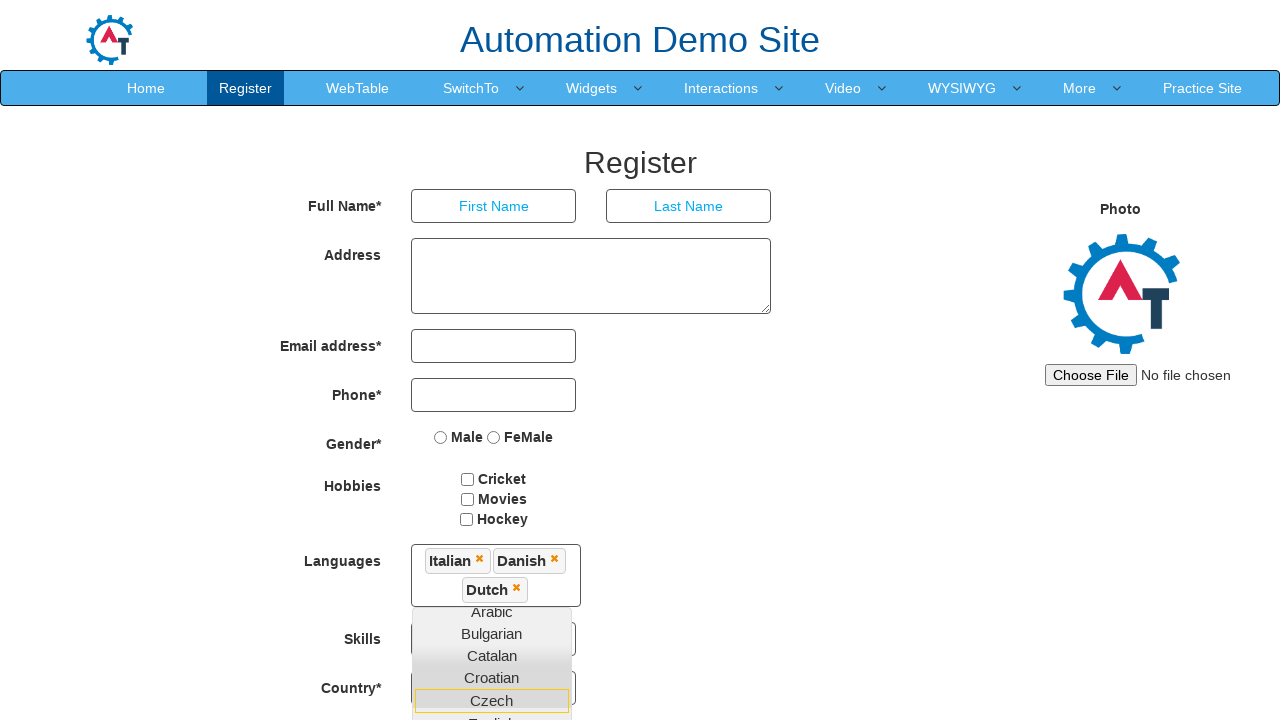

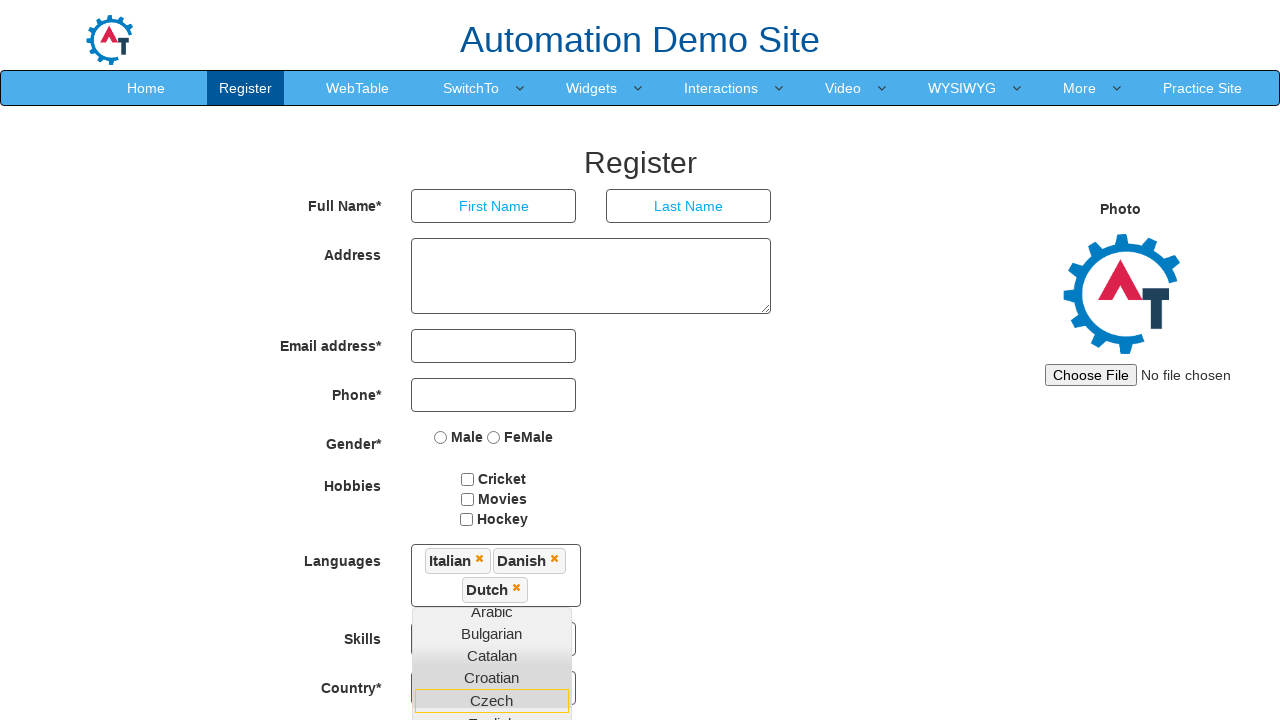